Tests accordion widget functionality by clicking on different sections to expand them and verify they open correctly

Starting URL: http://www.seleniumui.moderntester.pl/accordion.php

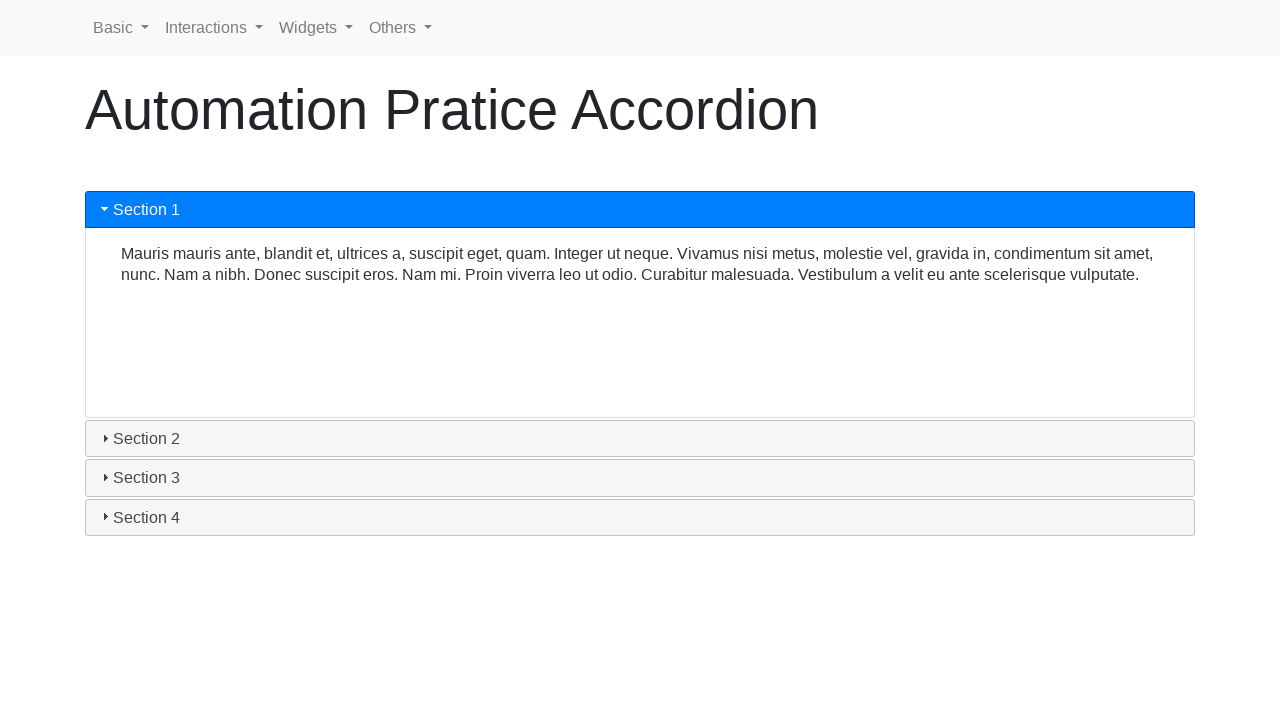

Accordion section ui-id-1 was already expanded
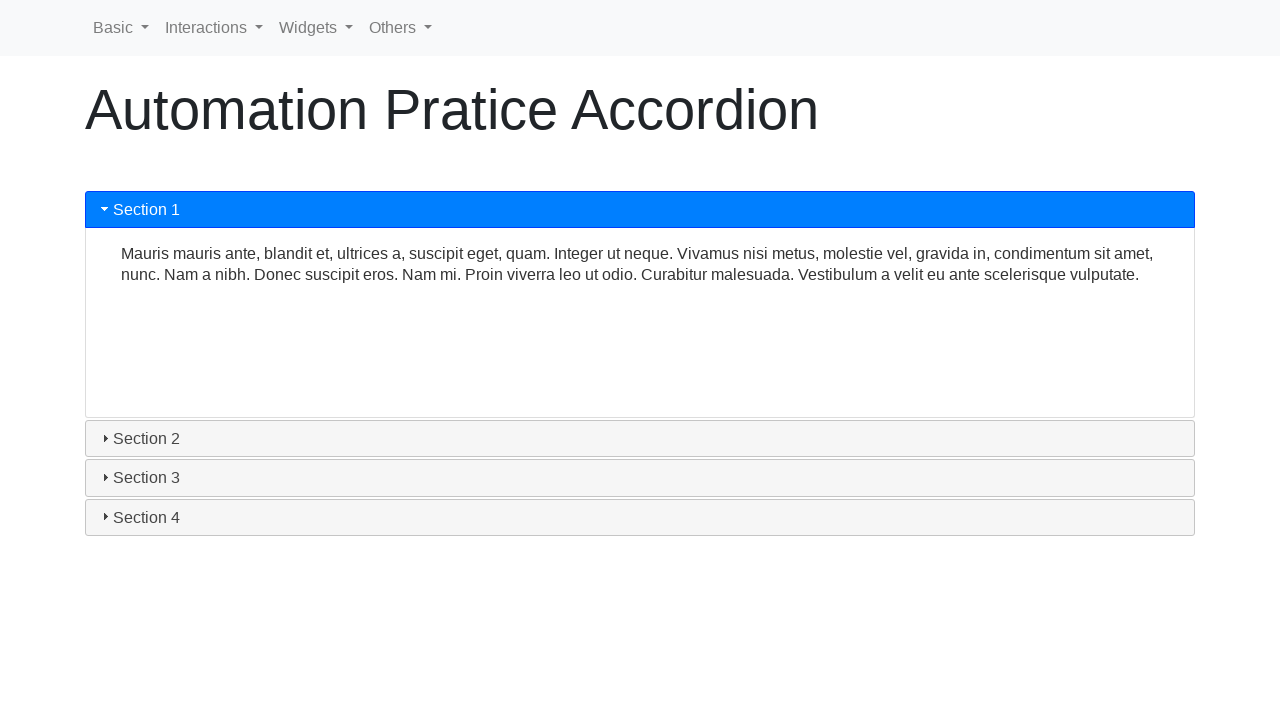

First accordion section content verified as visible
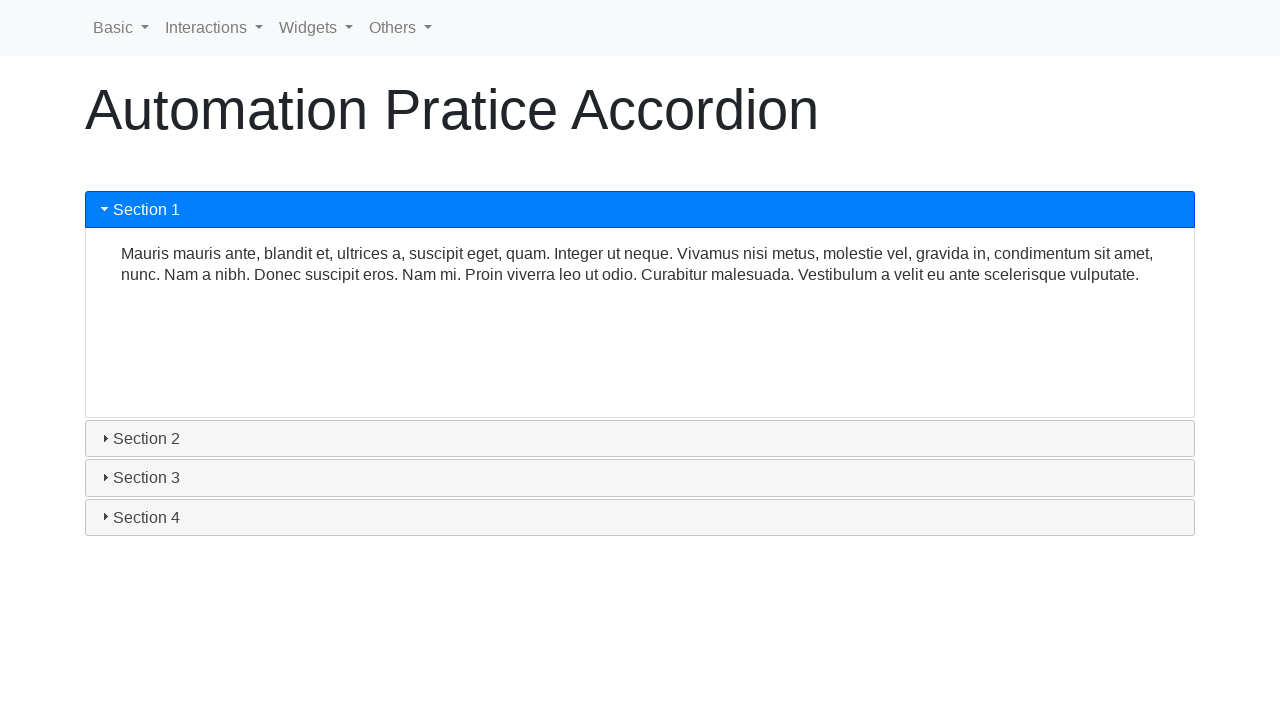

Clicked accordion section ui-id-3 to expand at (640, 439) on #ui-id-3
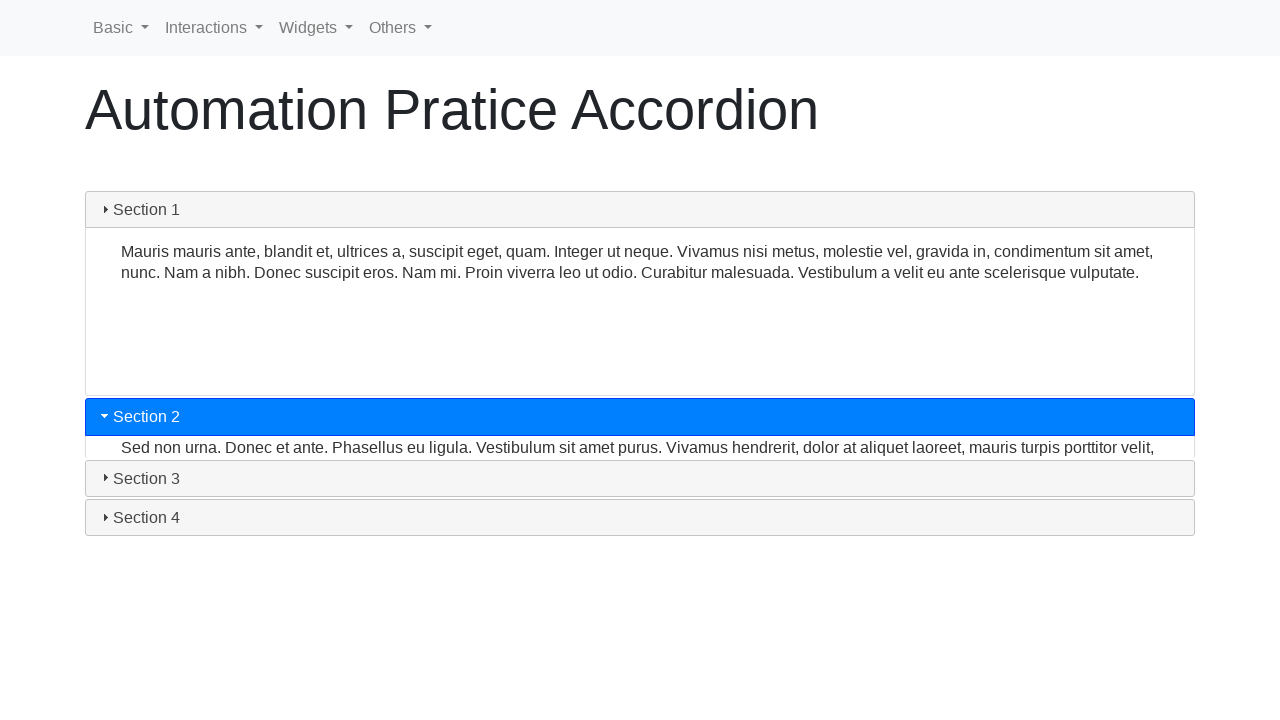

Accordion section ui-id-3 expanded successfully
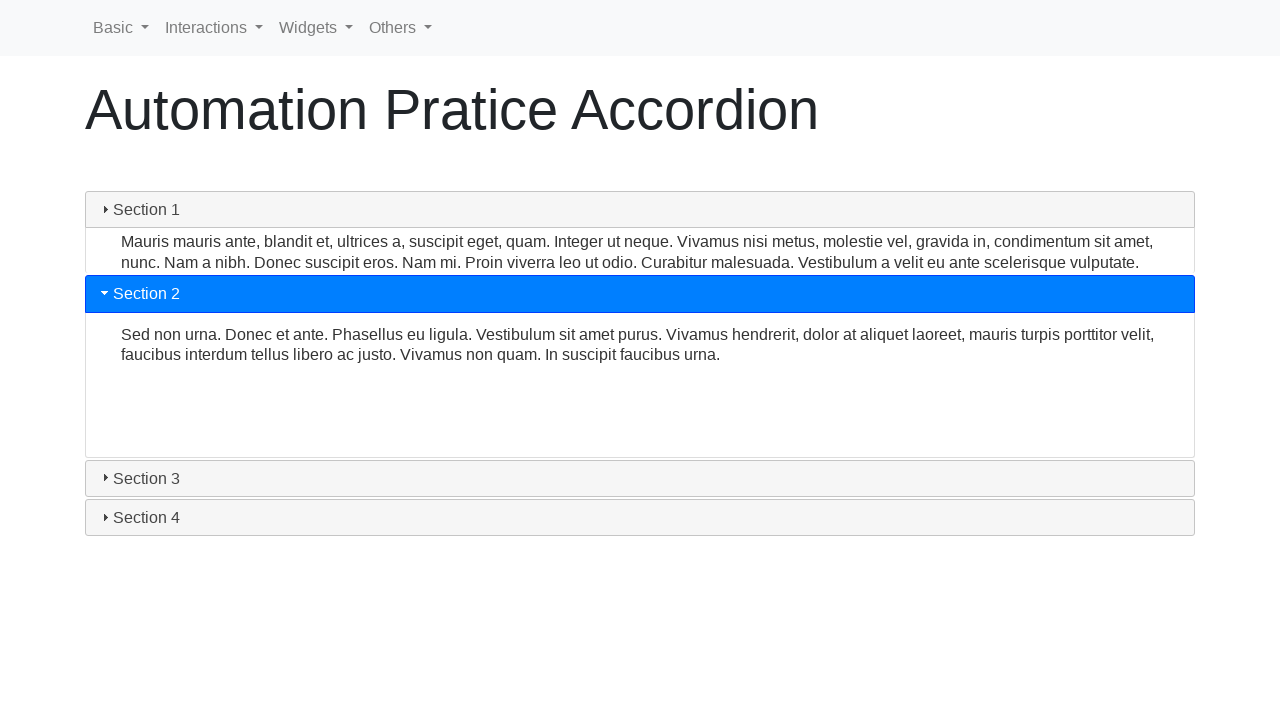

Second accordion section content verified as visible
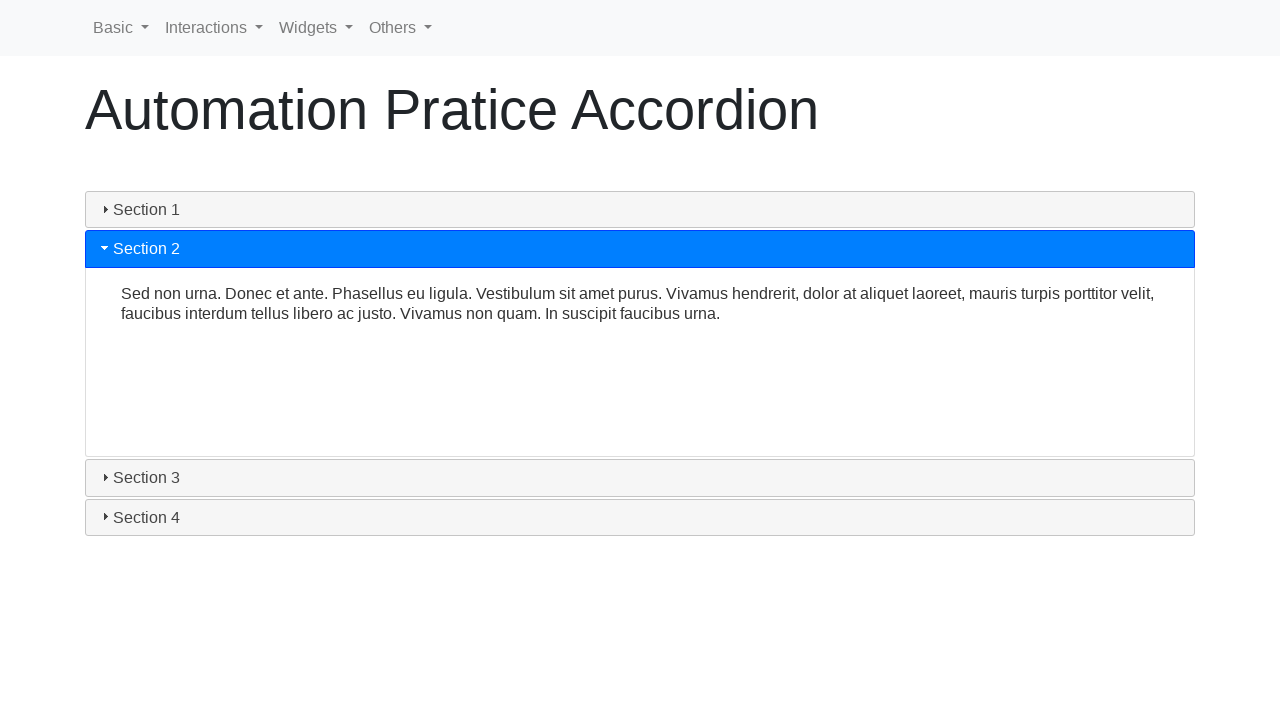

Clicked accordion section ui-id-5 to expand at (640, 478) on #ui-id-5
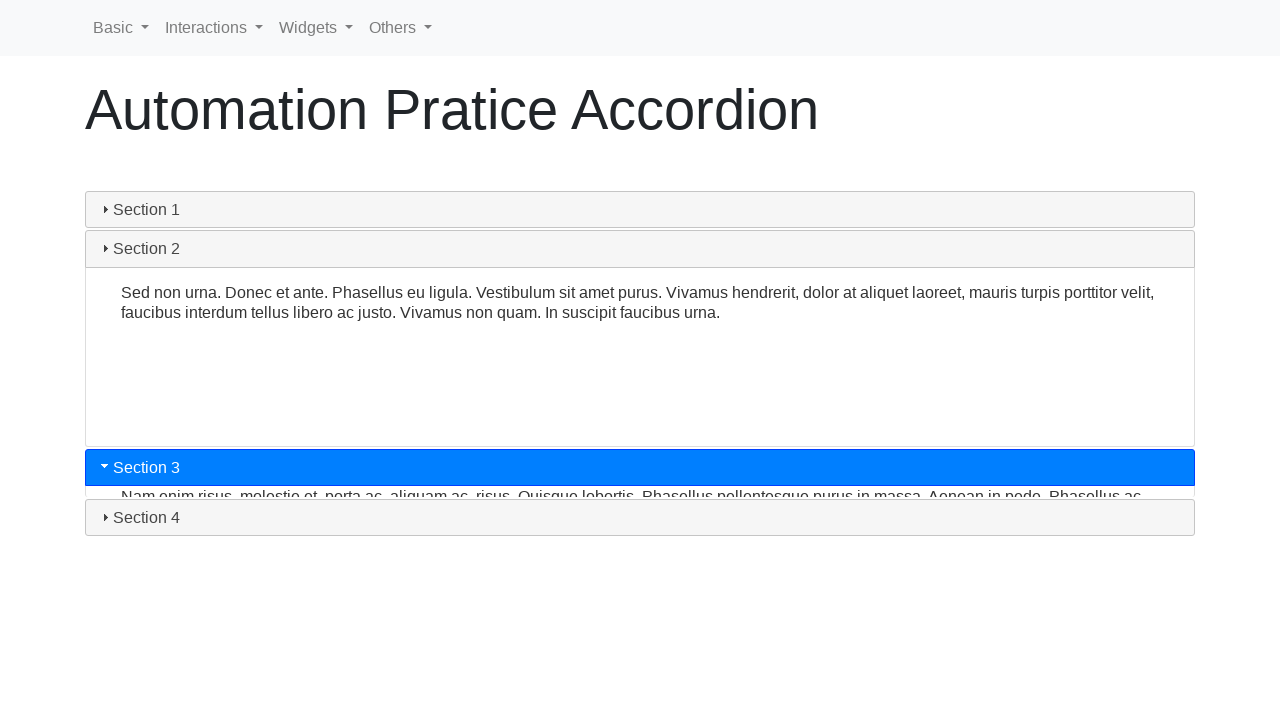

Accordion section ui-id-5 expanded successfully
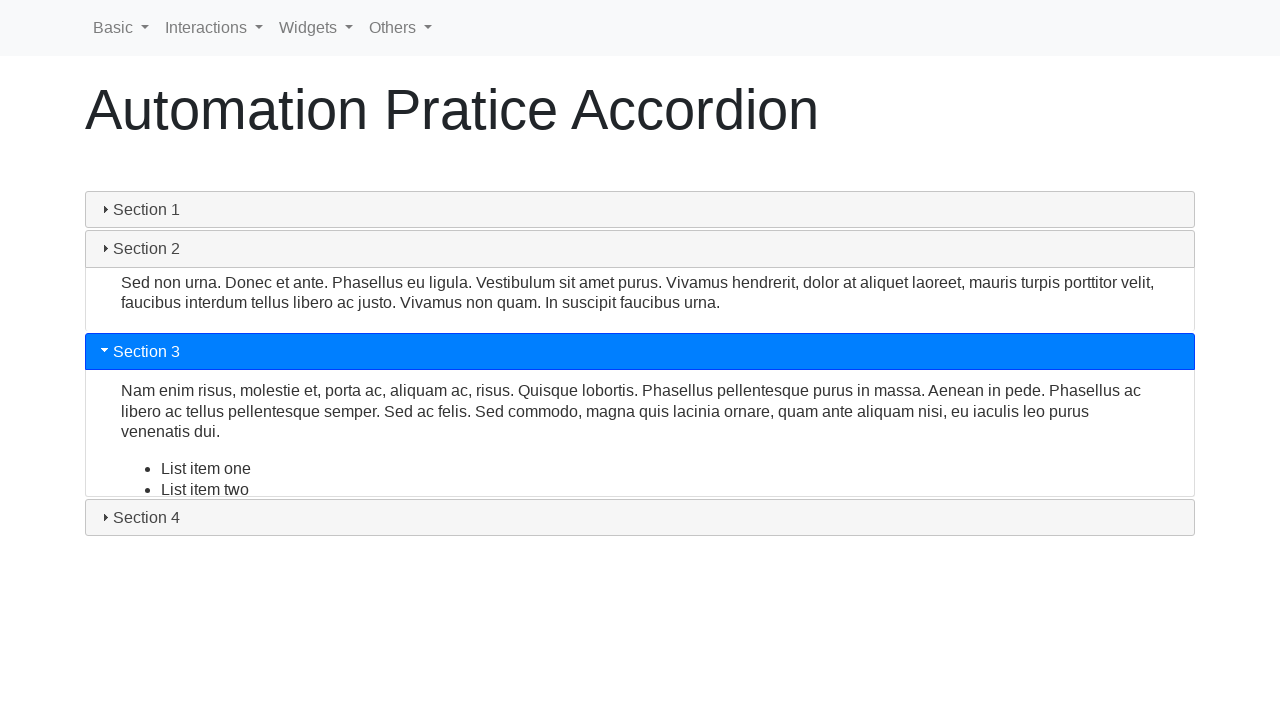

Third accordion section content verified as visible
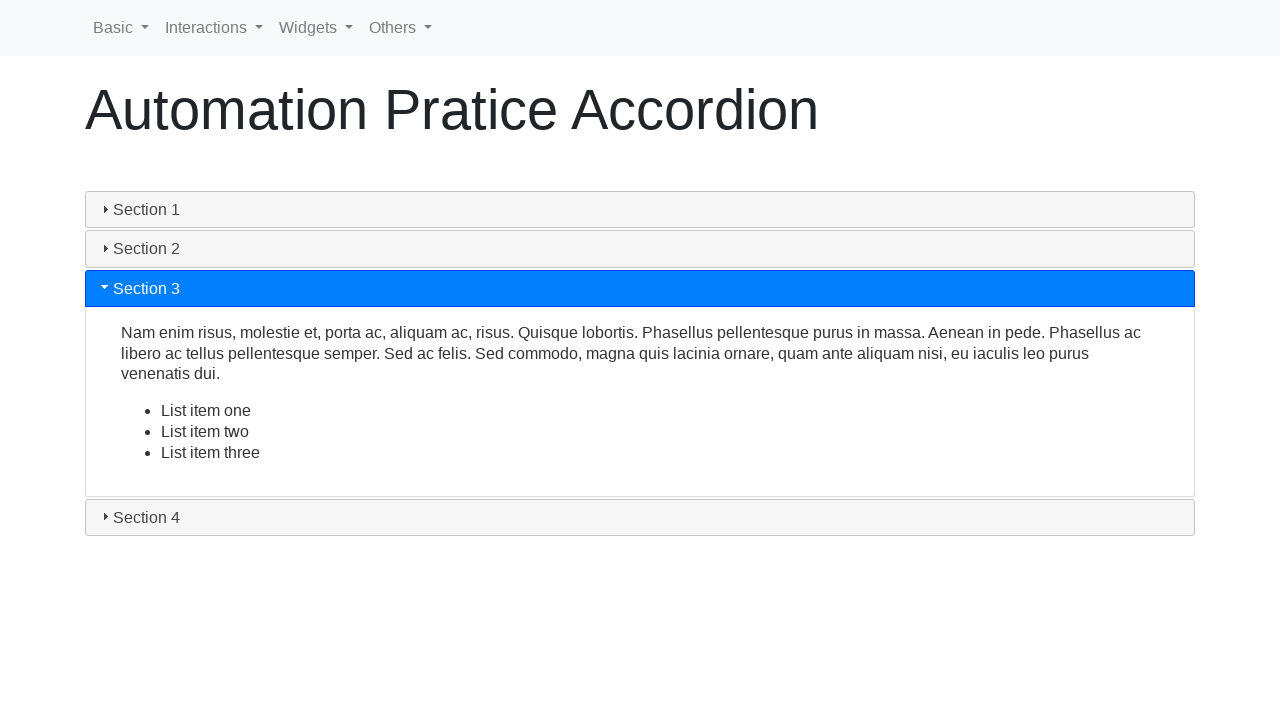

Clicked accordion section ui-id-7 to expand at (640, 517) on #ui-id-7
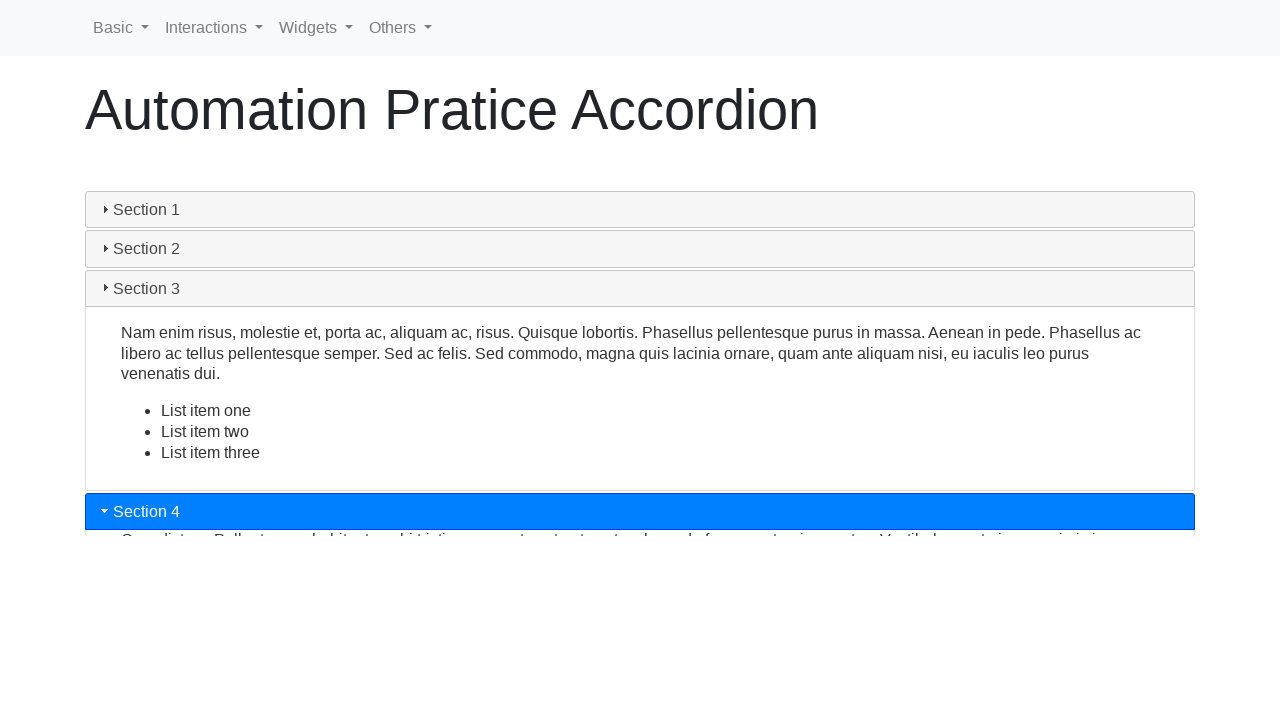

Accordion section ui-id-7 expanded successfully
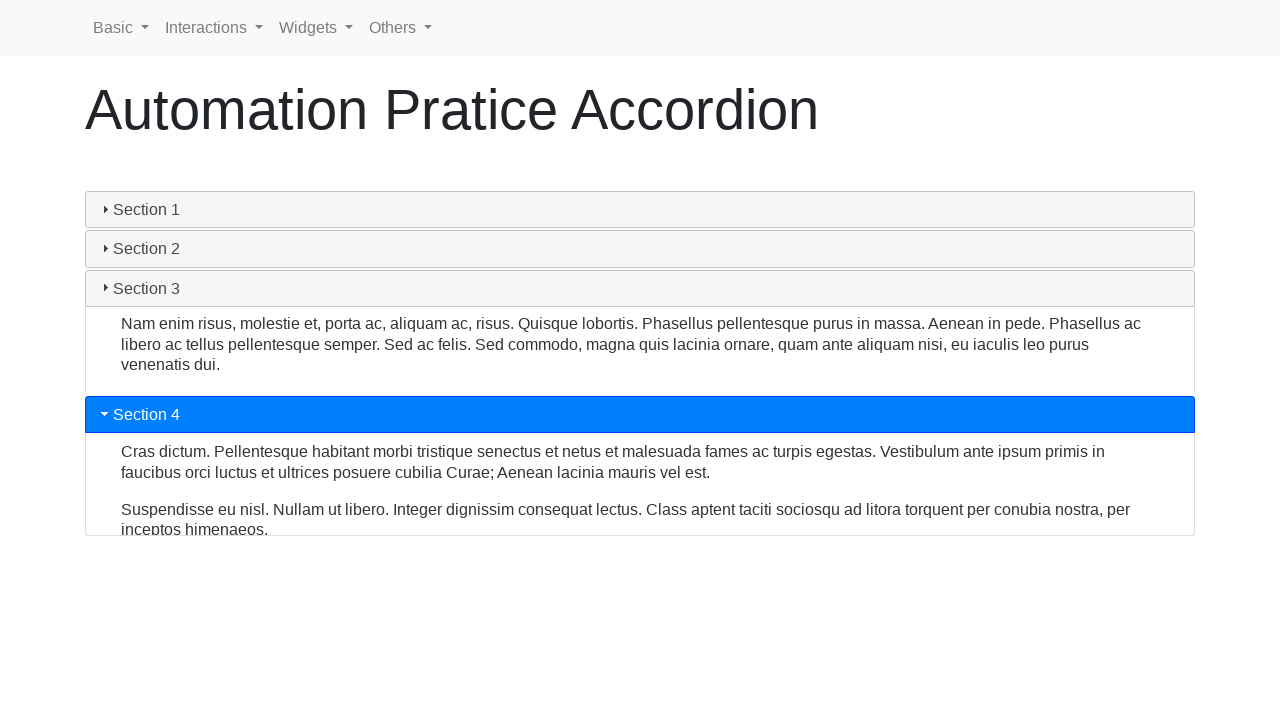

Fourth accordion section content verified as visible
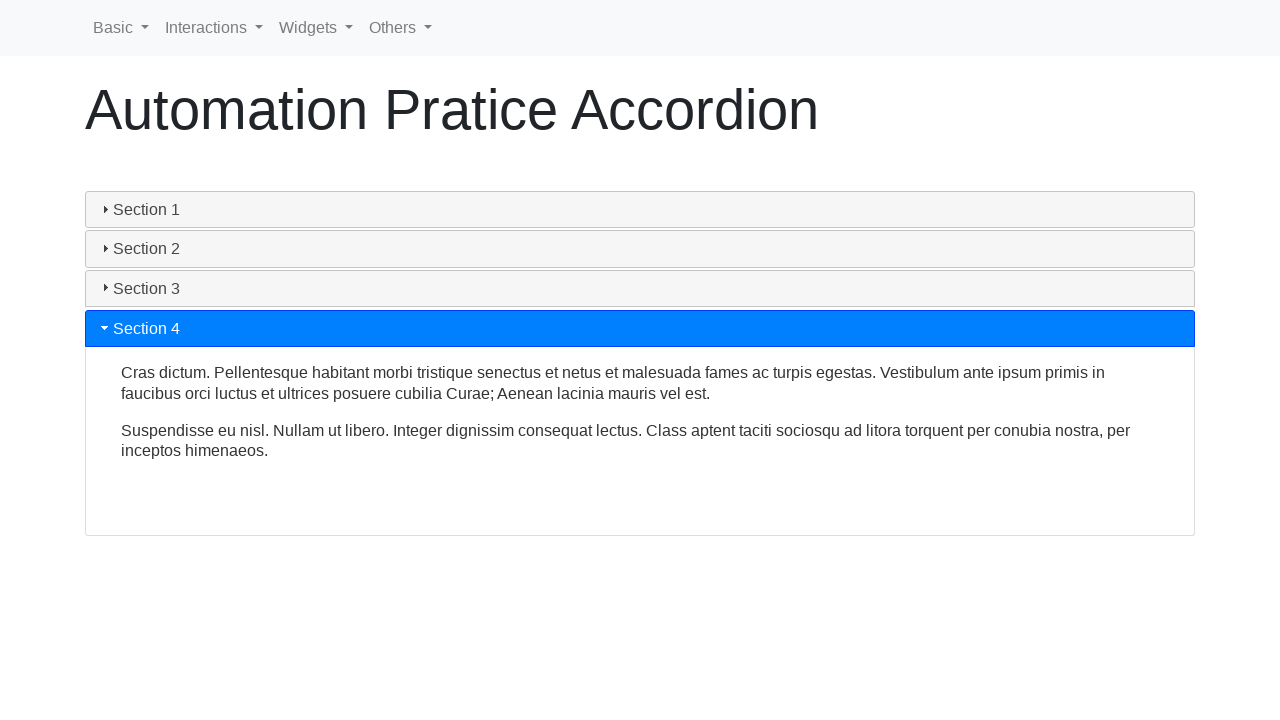

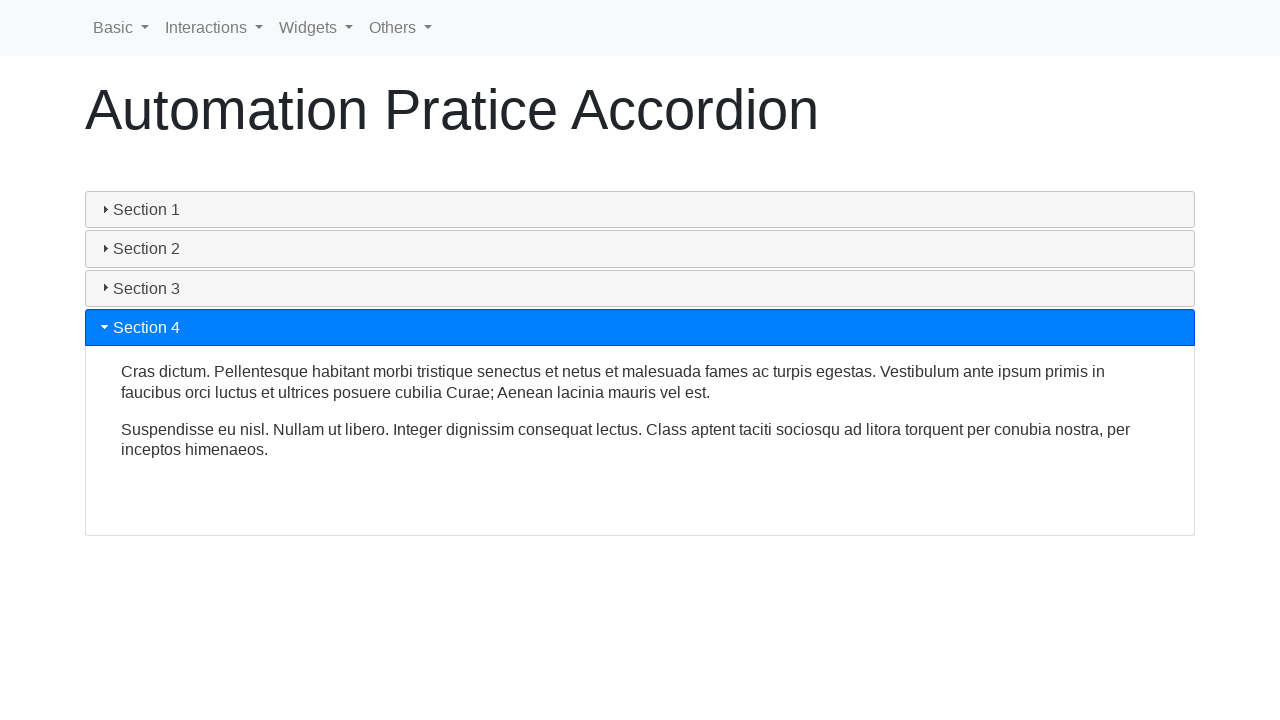